Tests that edits are saved when the edit input loses focus (blur event)

Starting URL: https://demo.playwright.dev/todomvc

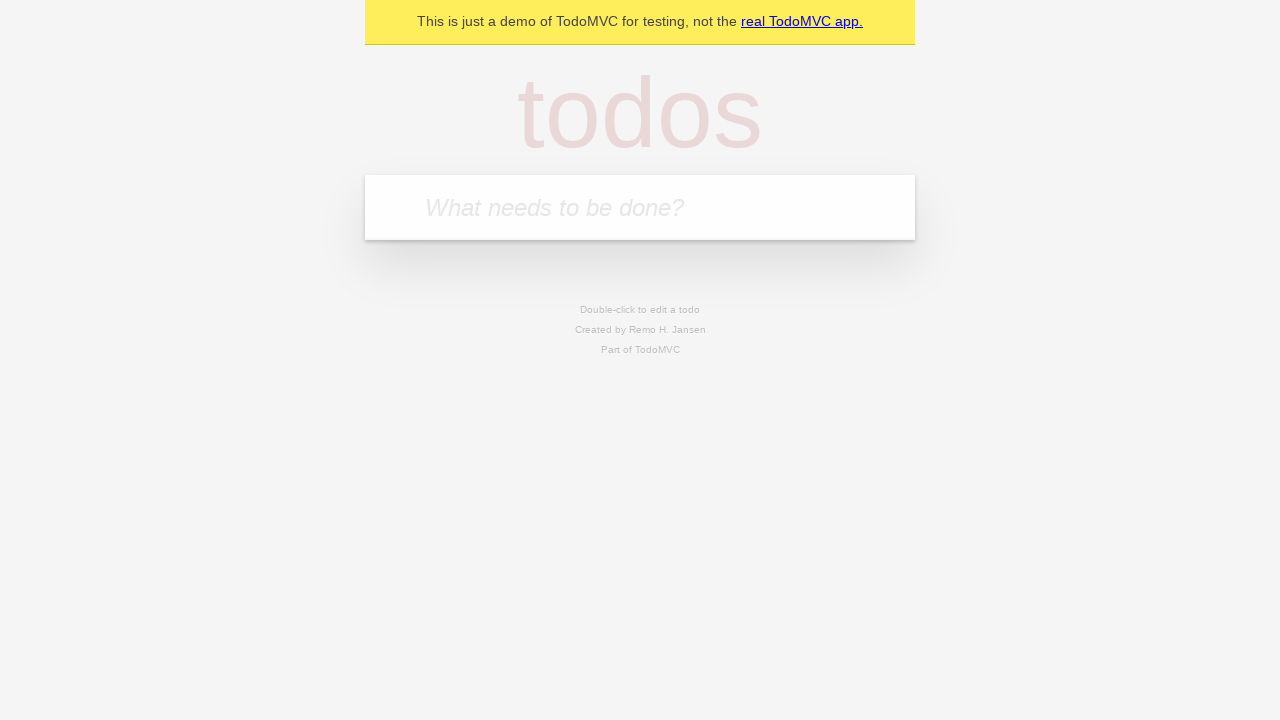

Filled new todo input with 'buy some cheese' on .new-todo
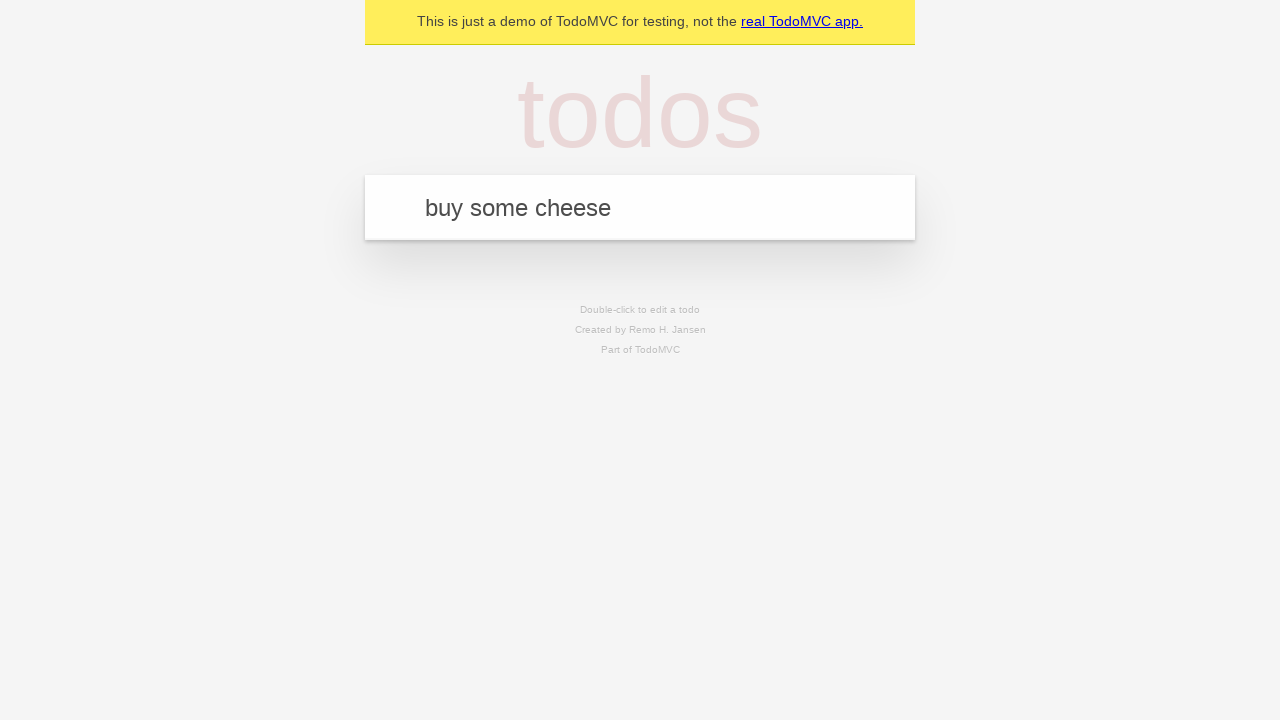

Pressed Enter to create first todo on .new-todo
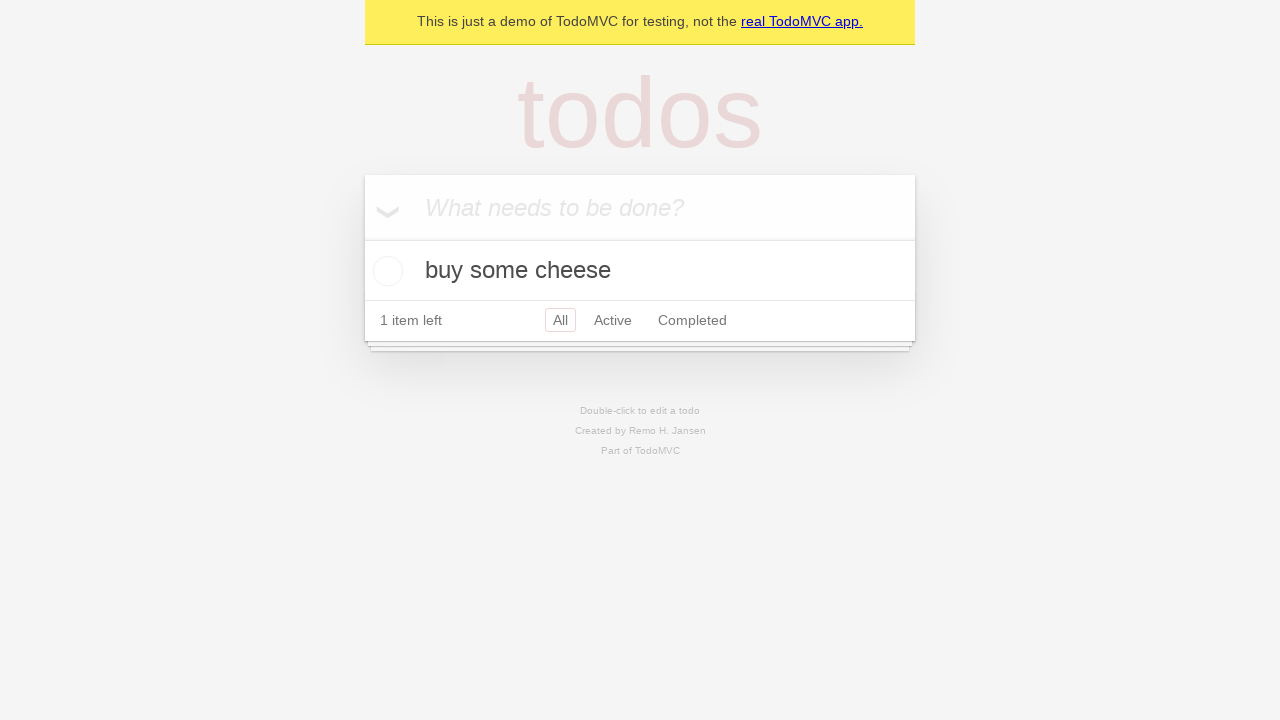

Filled new todo input with 'feed the cat' on .new-todo
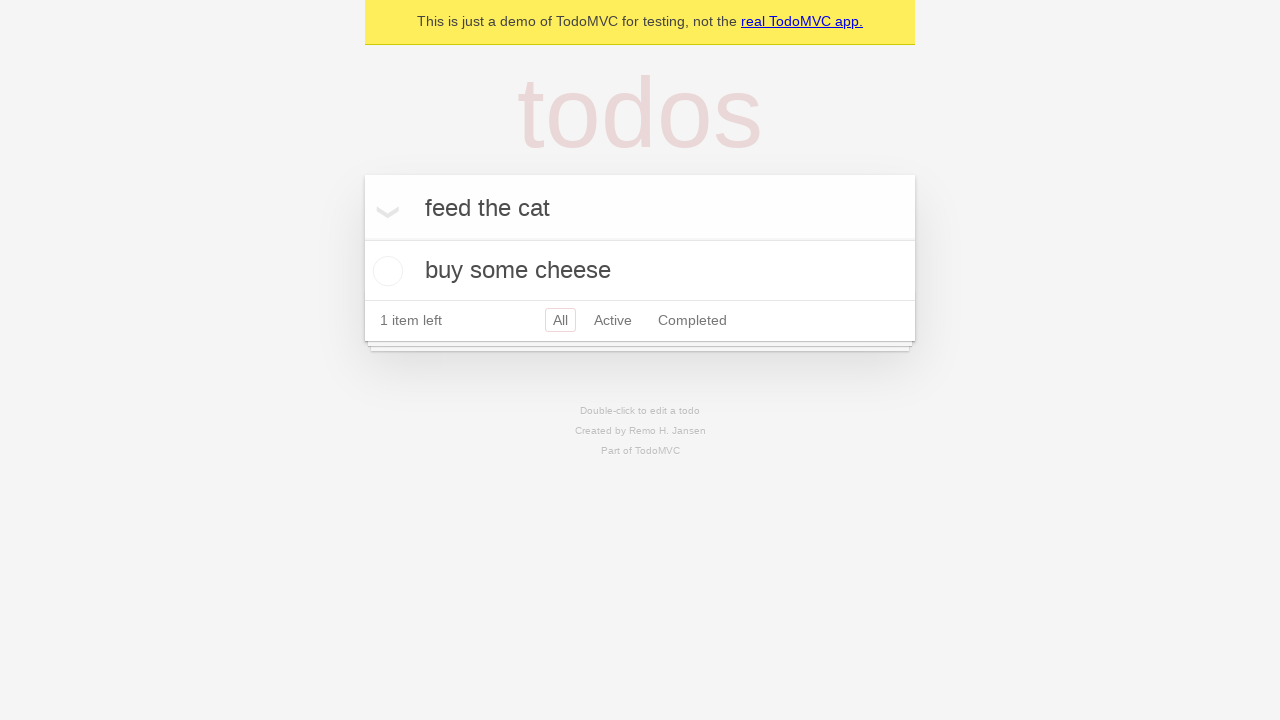

Pressed Enter to create second todo on .new-todo
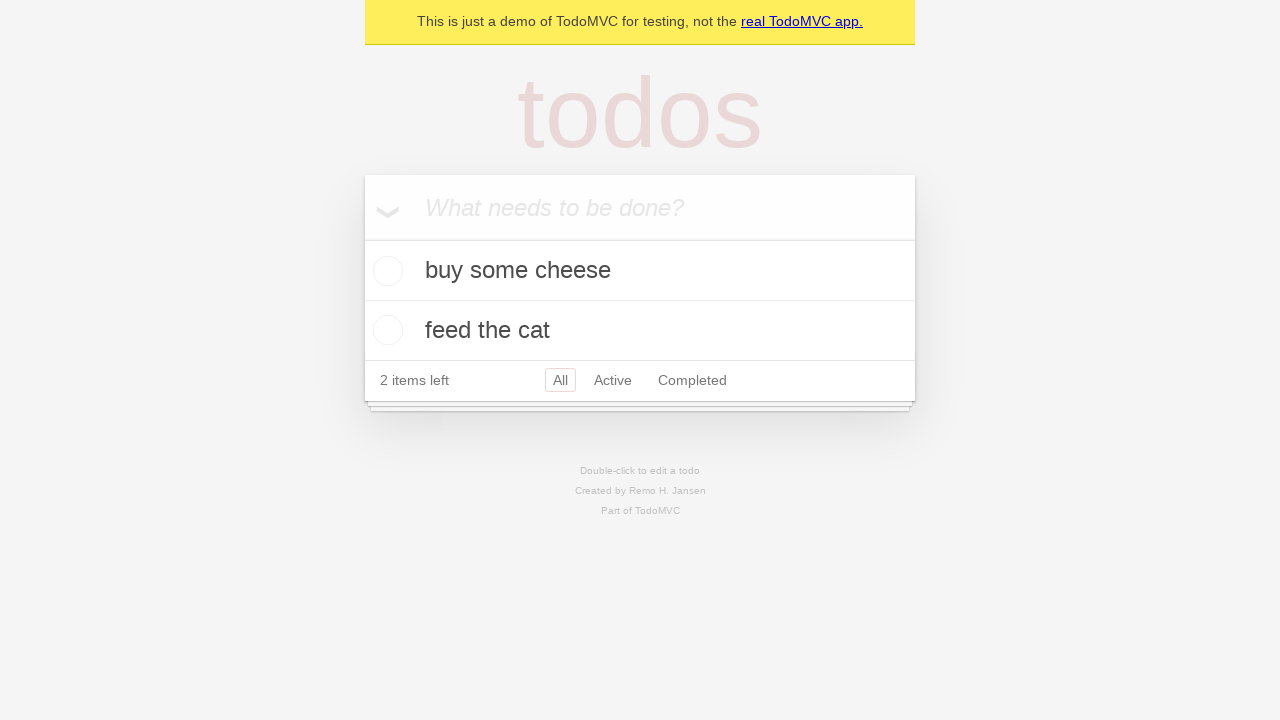

Filled new todo input with 'book a doctors appointment' on .new-todo
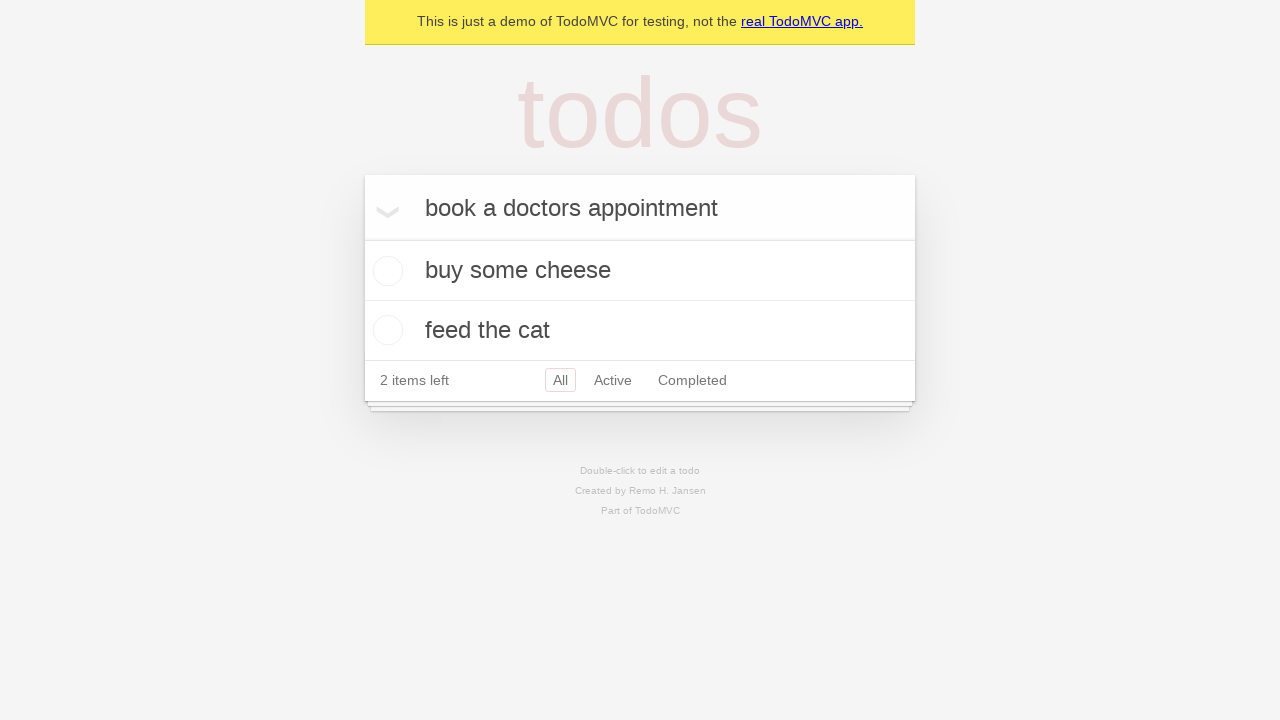

Pressed Enter to create third todo on .new-todo
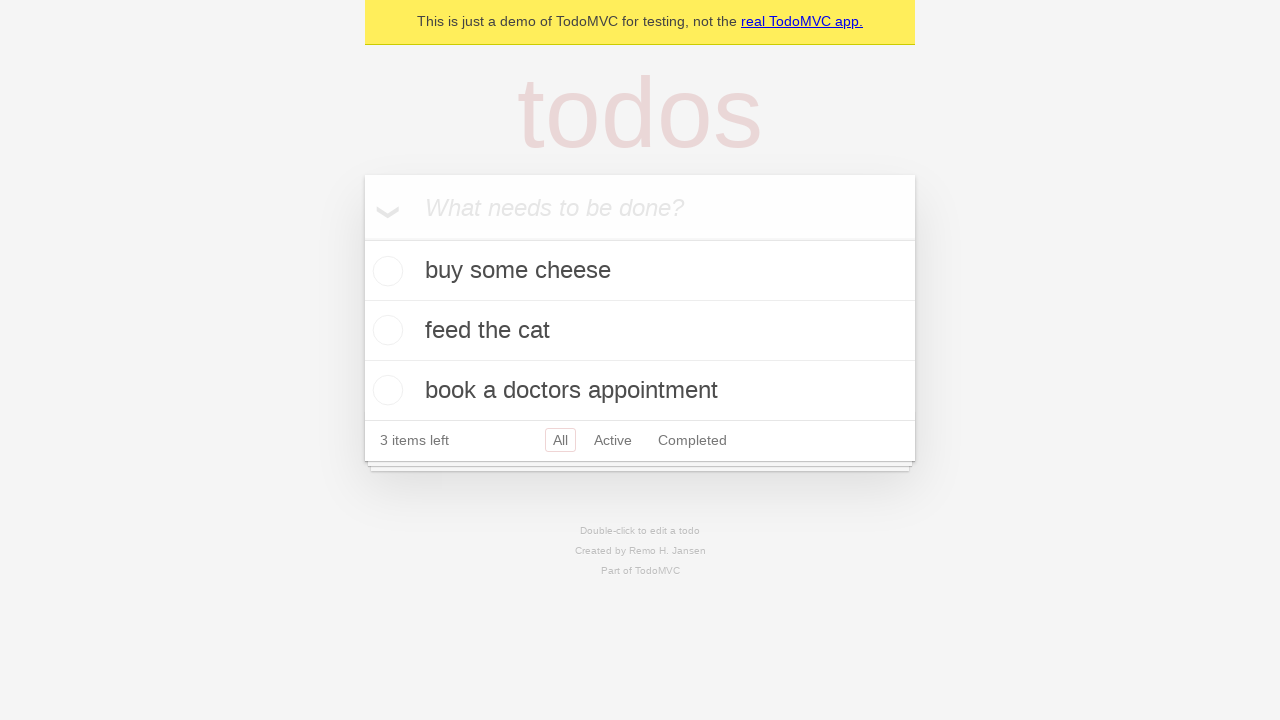

Waited for third todo item to appear in the list
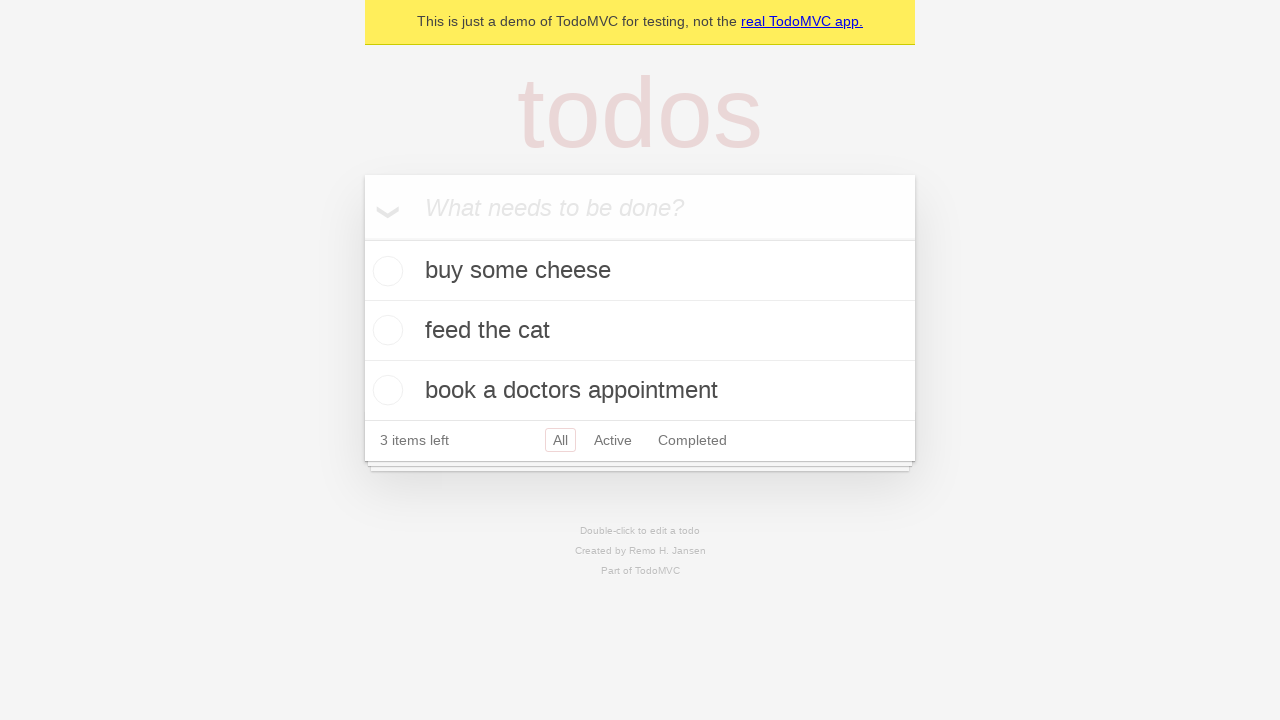

Double-clicked second todo to enter edit mode at (640, 331) on .todo-list li >> nth=1
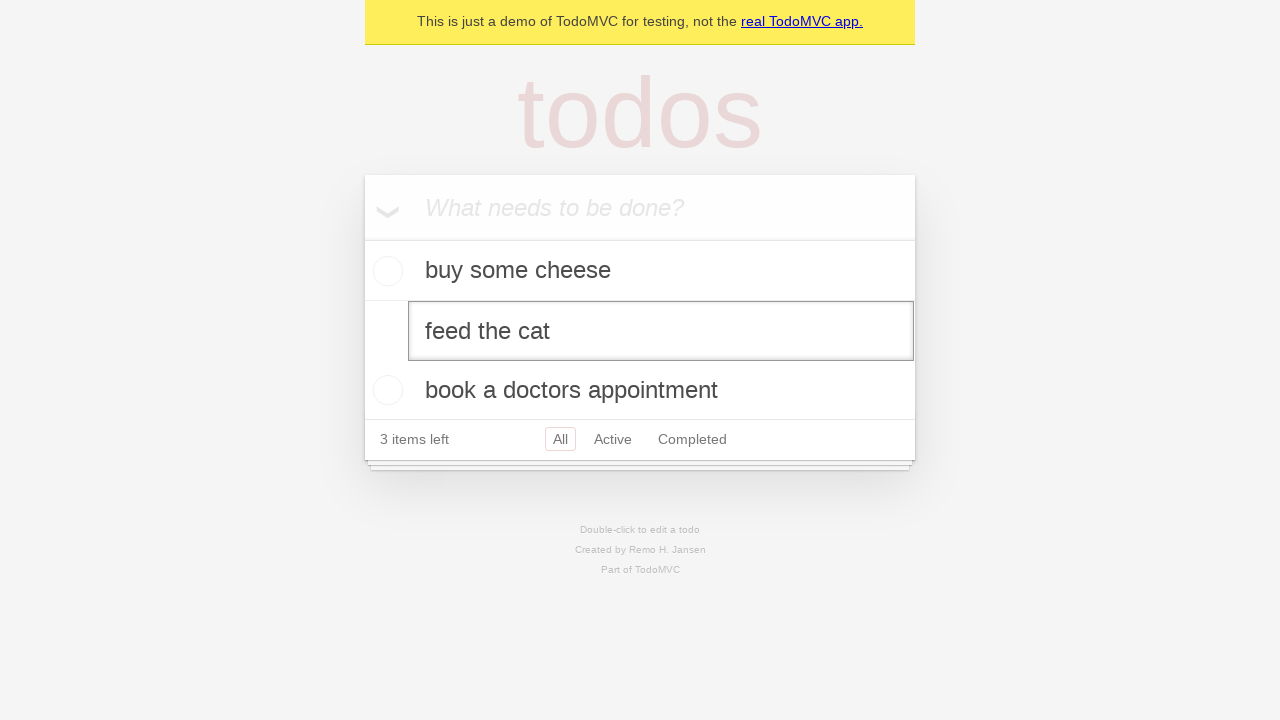

Filled edit input with new text 'buy some sausages' on .todo-list li >> nth=1 >> .edit
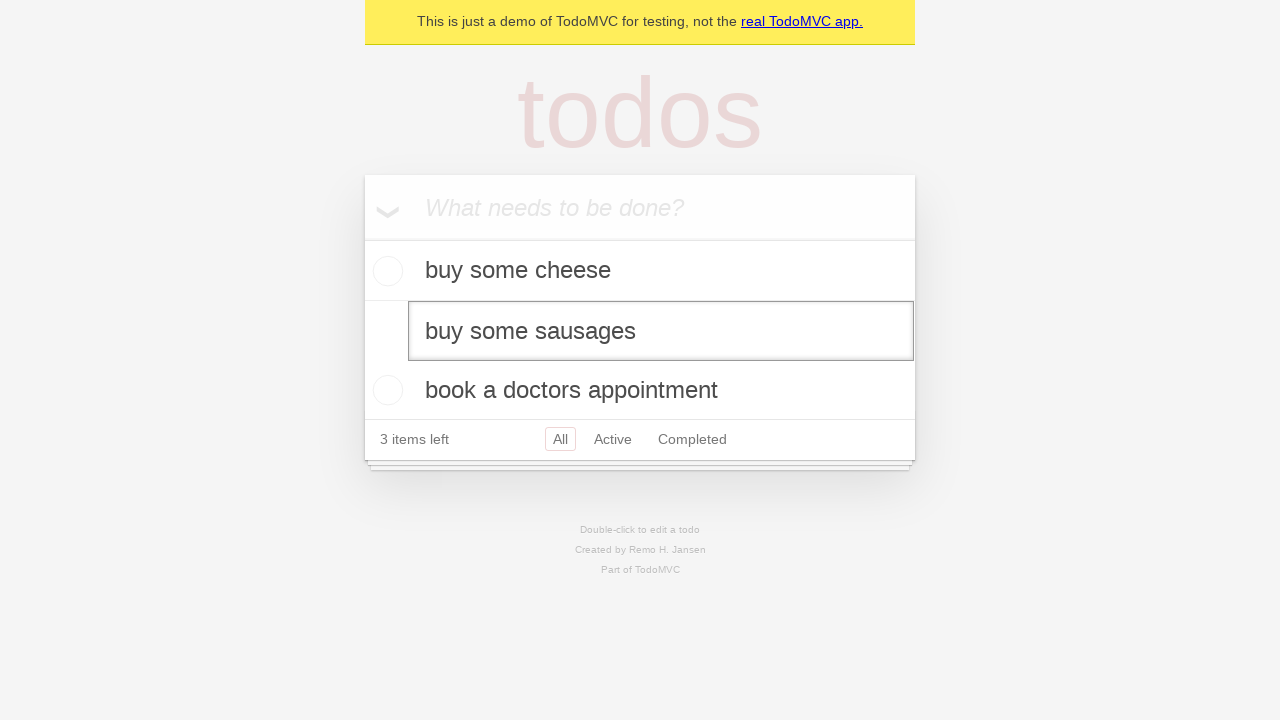

Dispatched blur event to save edited todo and exit edit mode
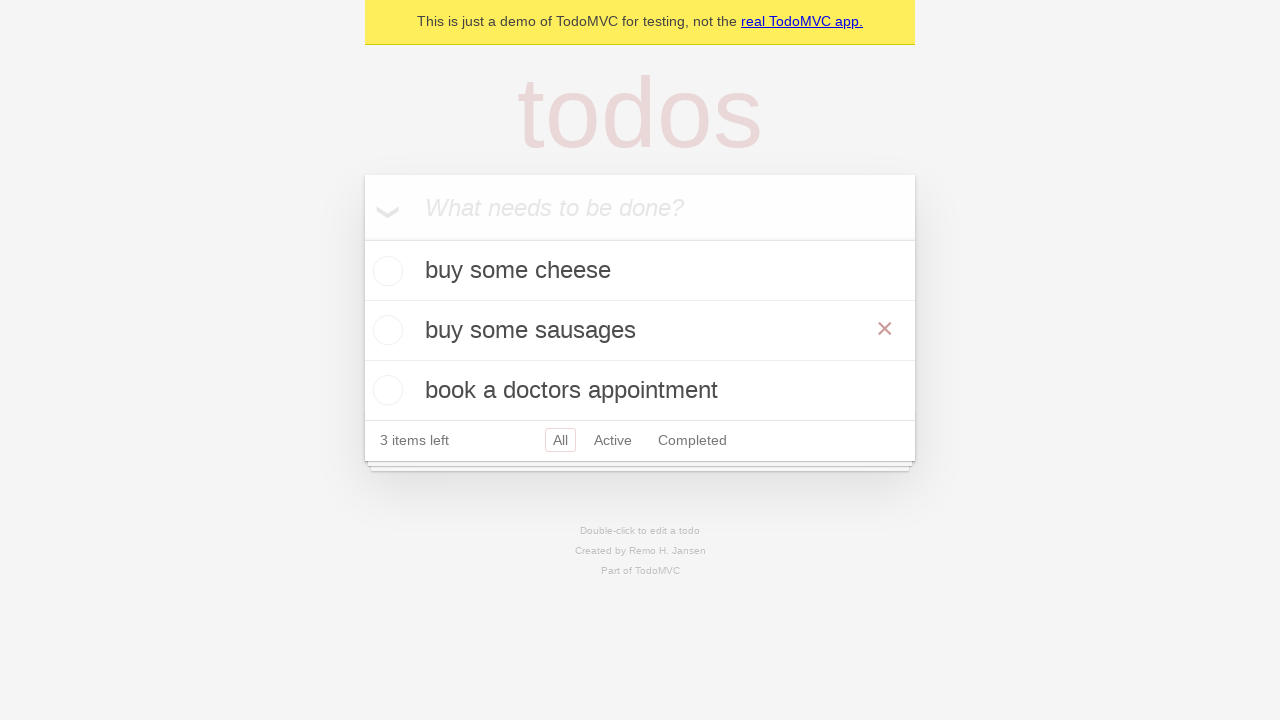

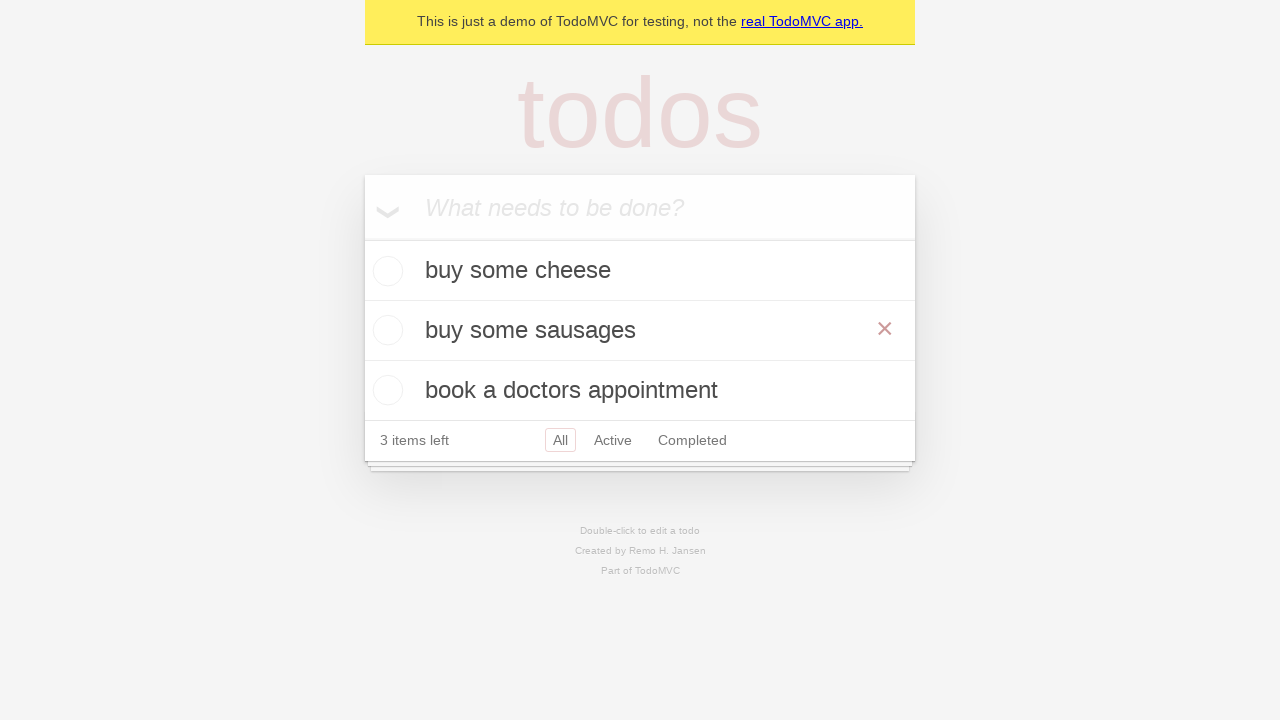